Tests deleting a product from the cart, verifying the cart becomes empty, then restoring the deleted product and proceeding to checkout

Starting URL: http://intershop5.skillbox.ru/product-category/catalog/

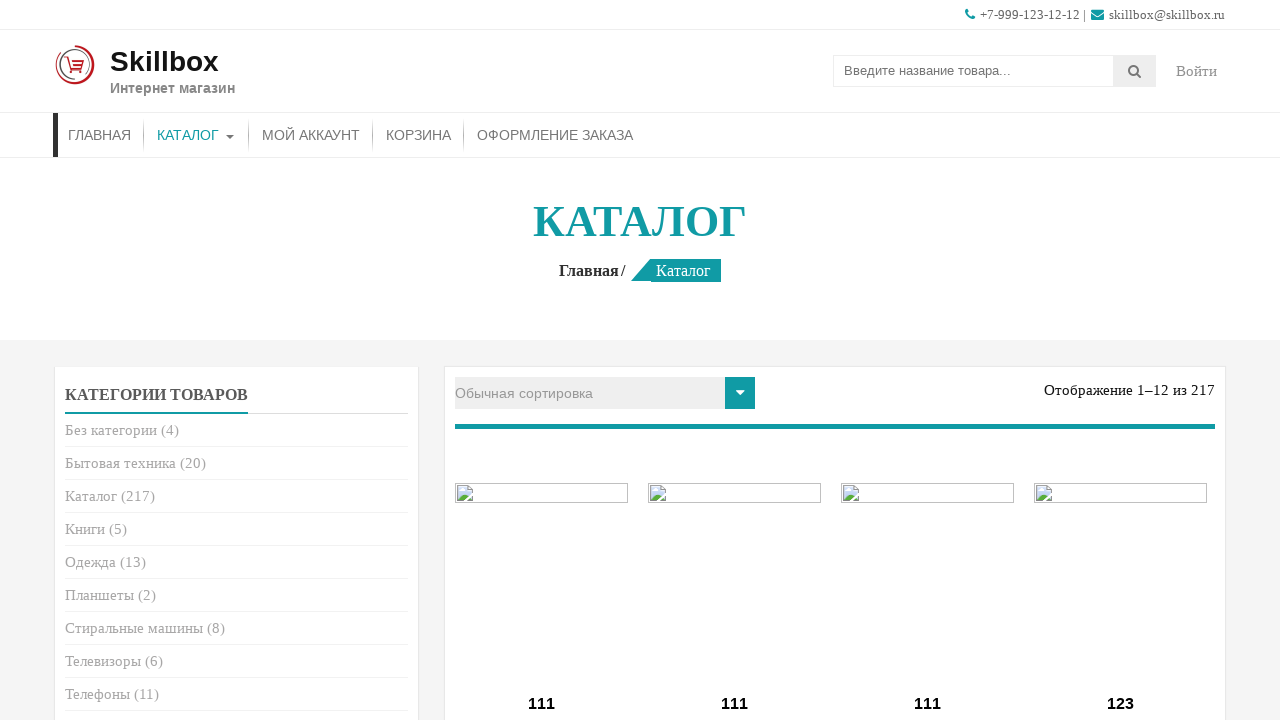

Clicked on TVs category at (103, 661) on xpath=//ul[@class='product-categories']//a[contains(text(), 'Телевизоры')]
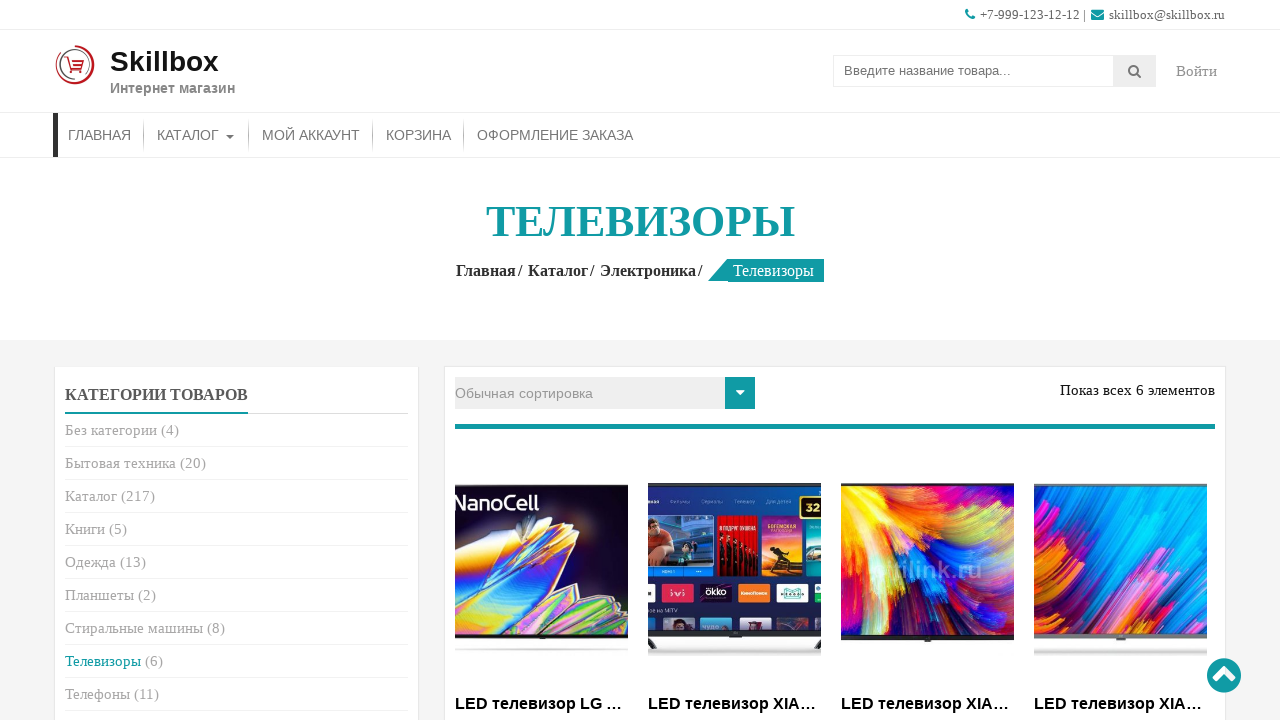

Products loaded in TVs category
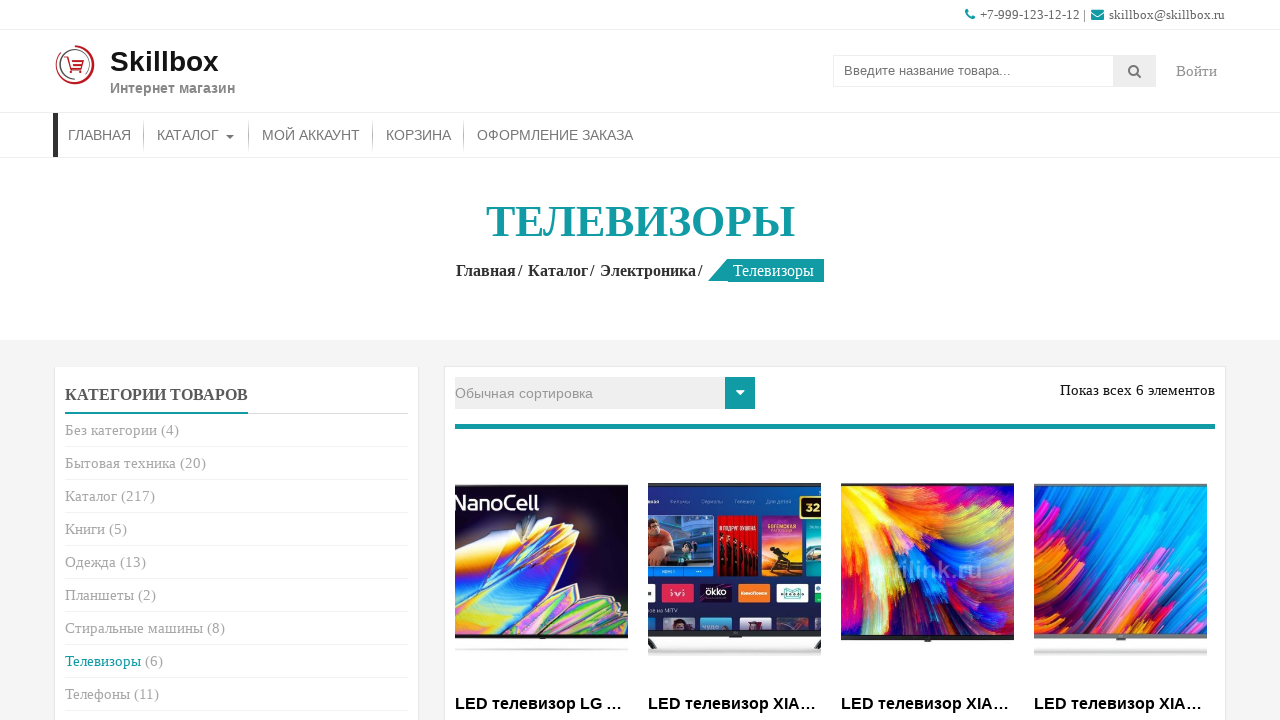

Added first product to cart at (542, 361) on (//div[@class='wc-products']//li//a[contains(text(), 'В корзину')])[1]
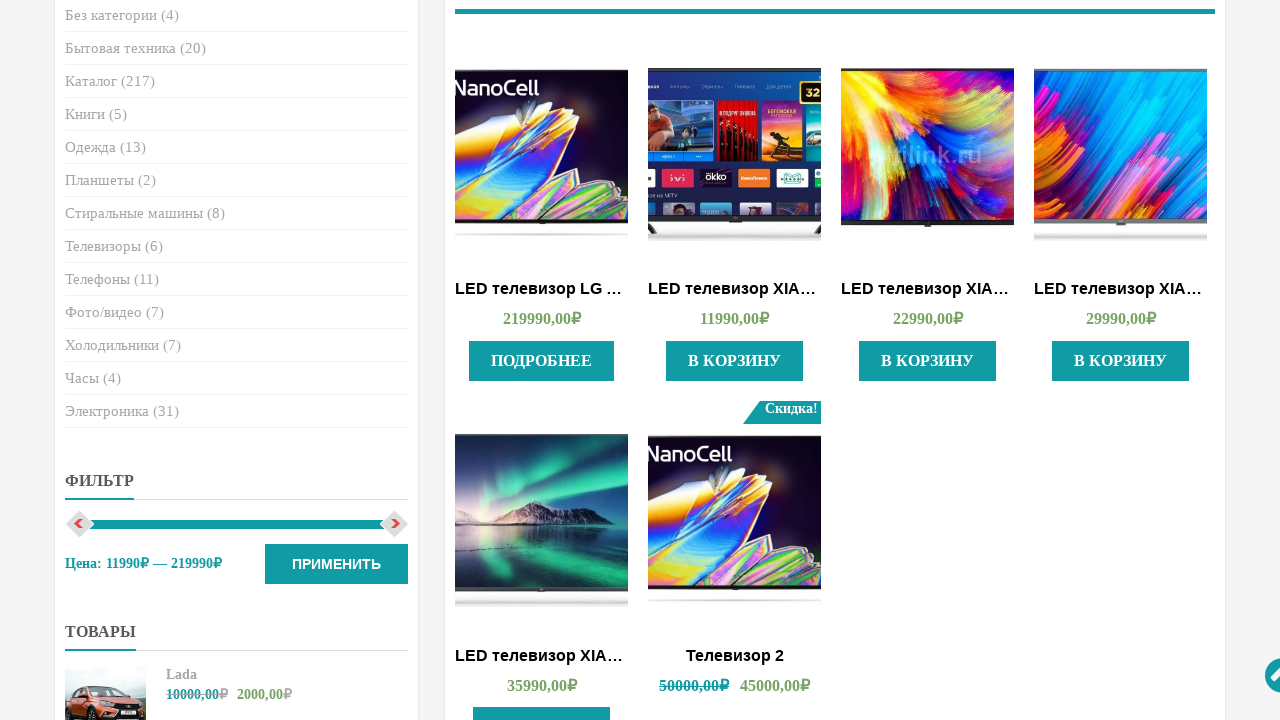

Product details button appeared after adding to cart
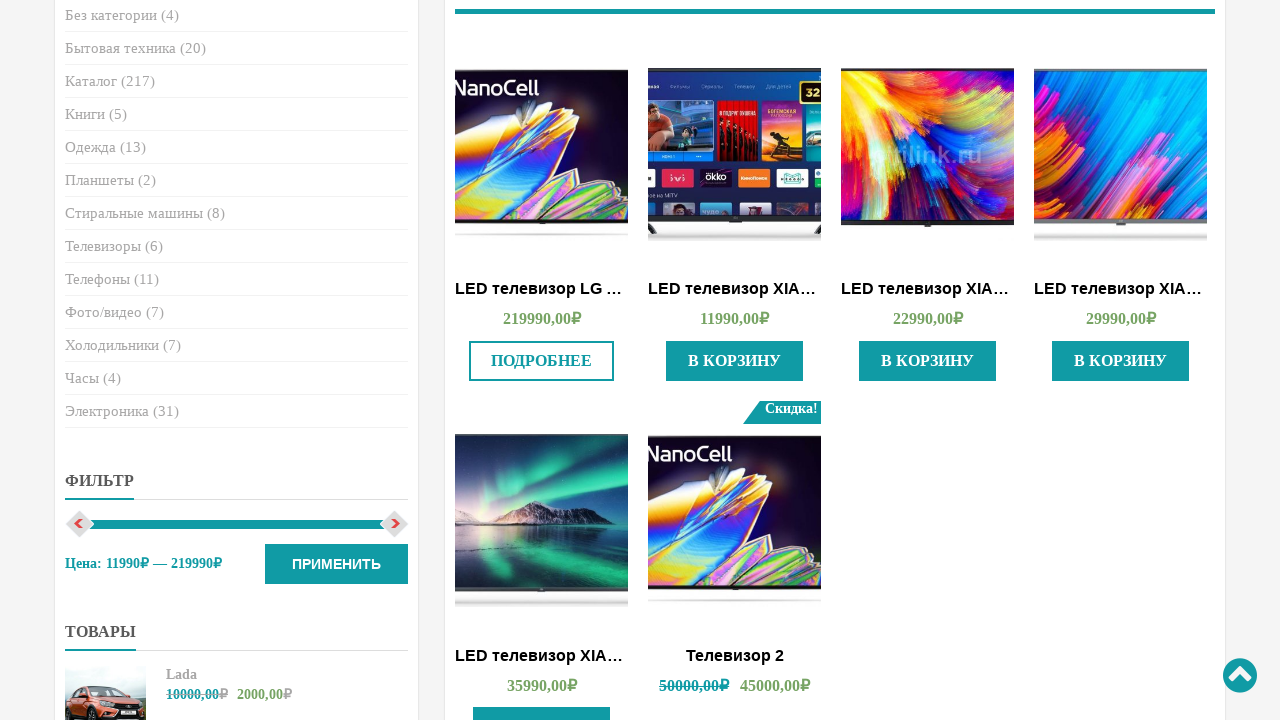

Clicked product details button to navigate to cart at (542, 361) on (//div[@class='wc-products']//li//a[contains(text(), 'Подробнее')])[1]
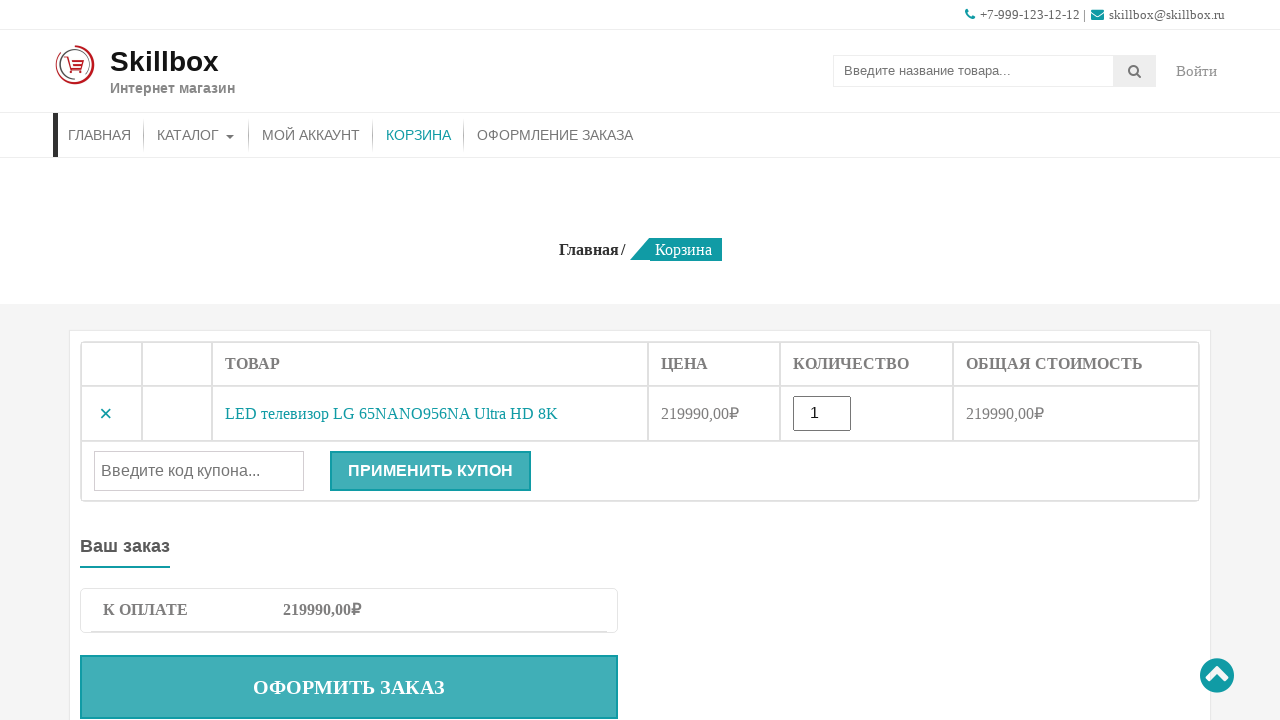

Cart page loaded with product subtotal displayed
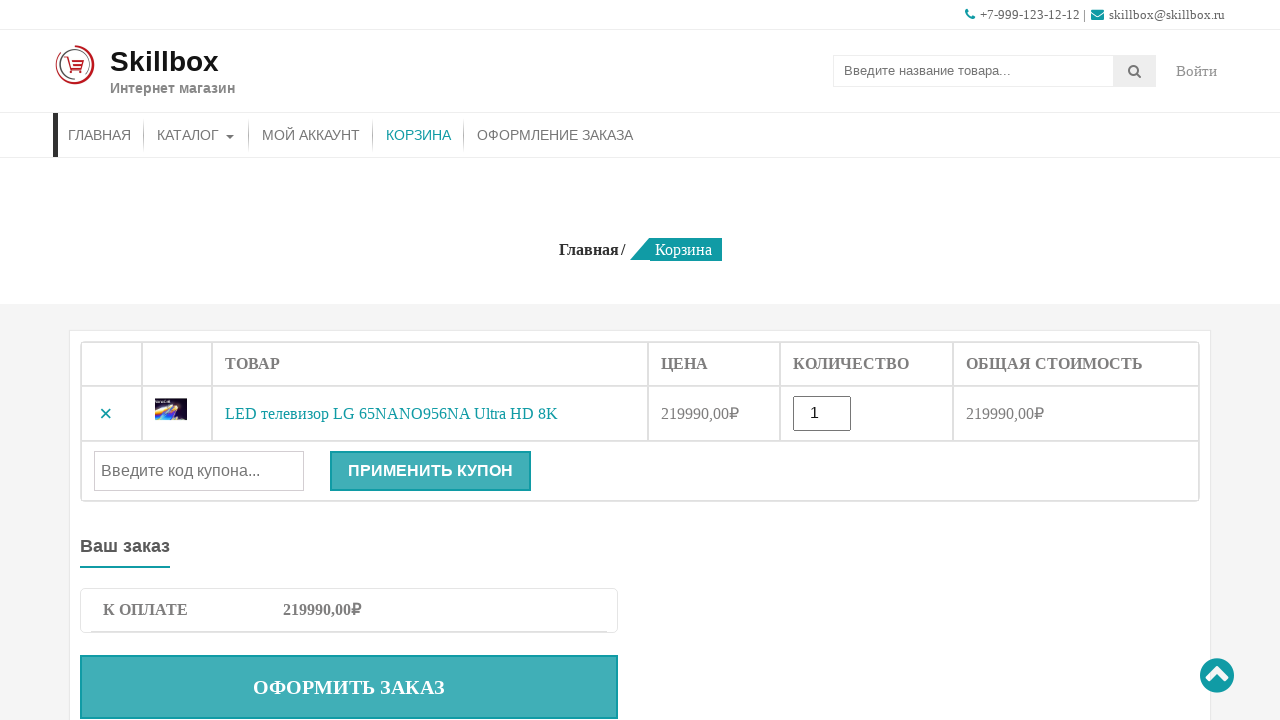

Clicked delete button to remove product from cart at (106, 414) on xpath=//td[@class = 'product-remove']//a
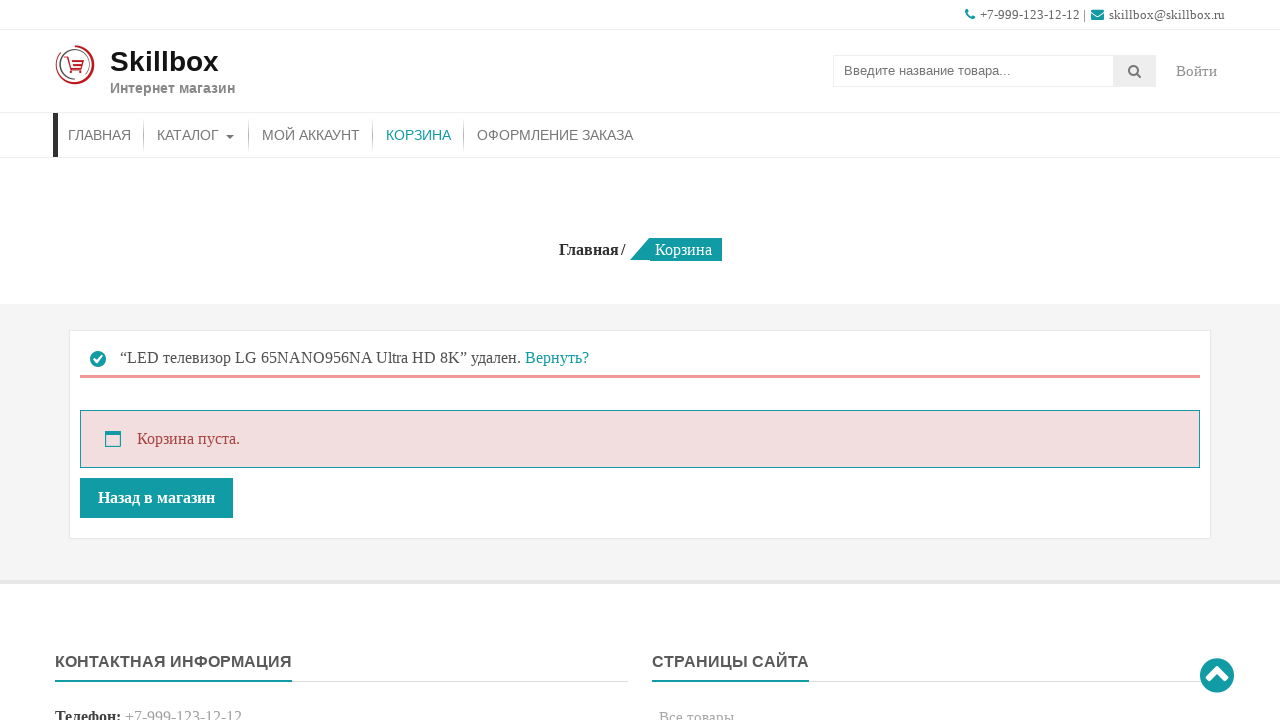

Cart is now empty, empty cart message displayed
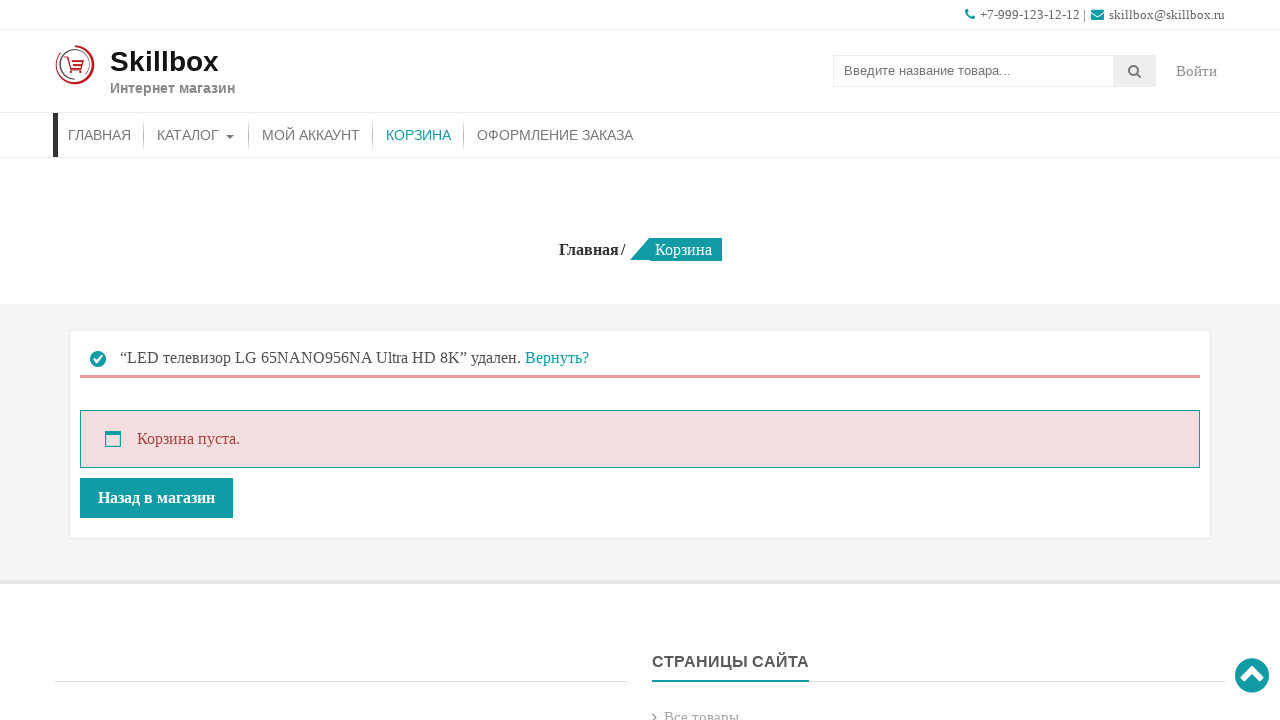

Clicked restore button to restore deleted product at (557, 358) on xpath=//div[@role = 'alert']//a['restore-item']
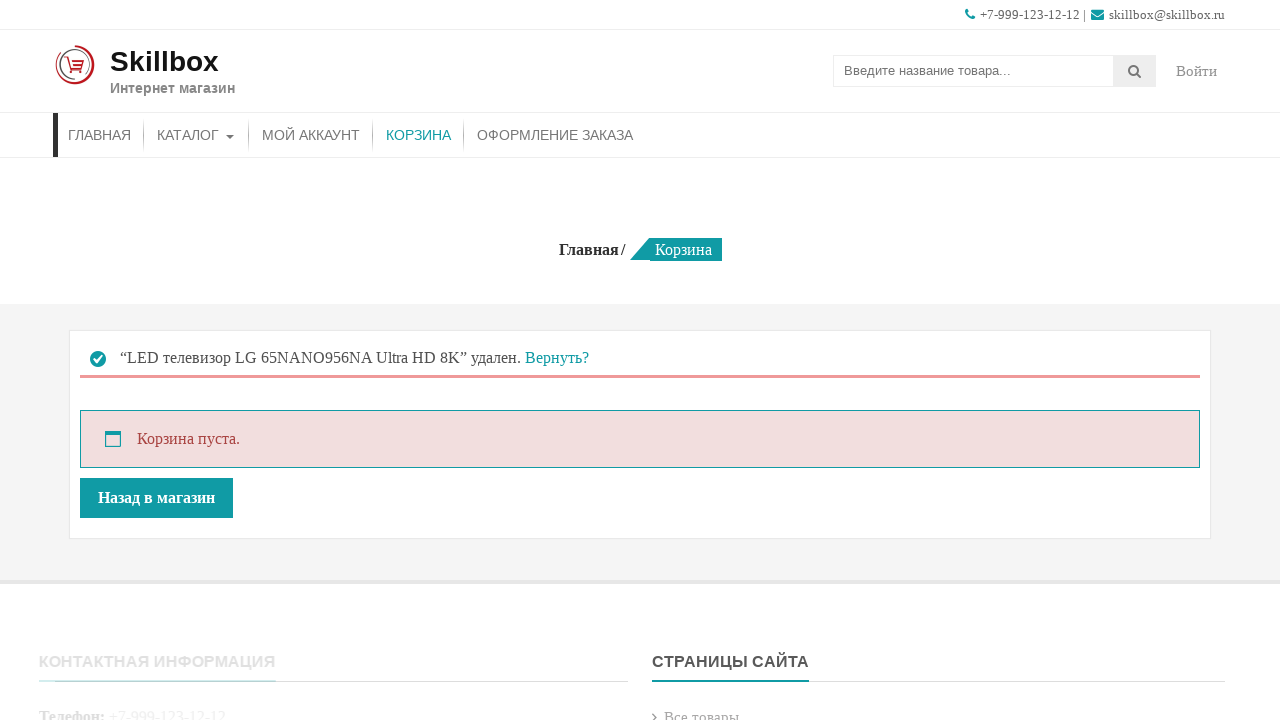

Product successfully restored to cart, subtotal visible
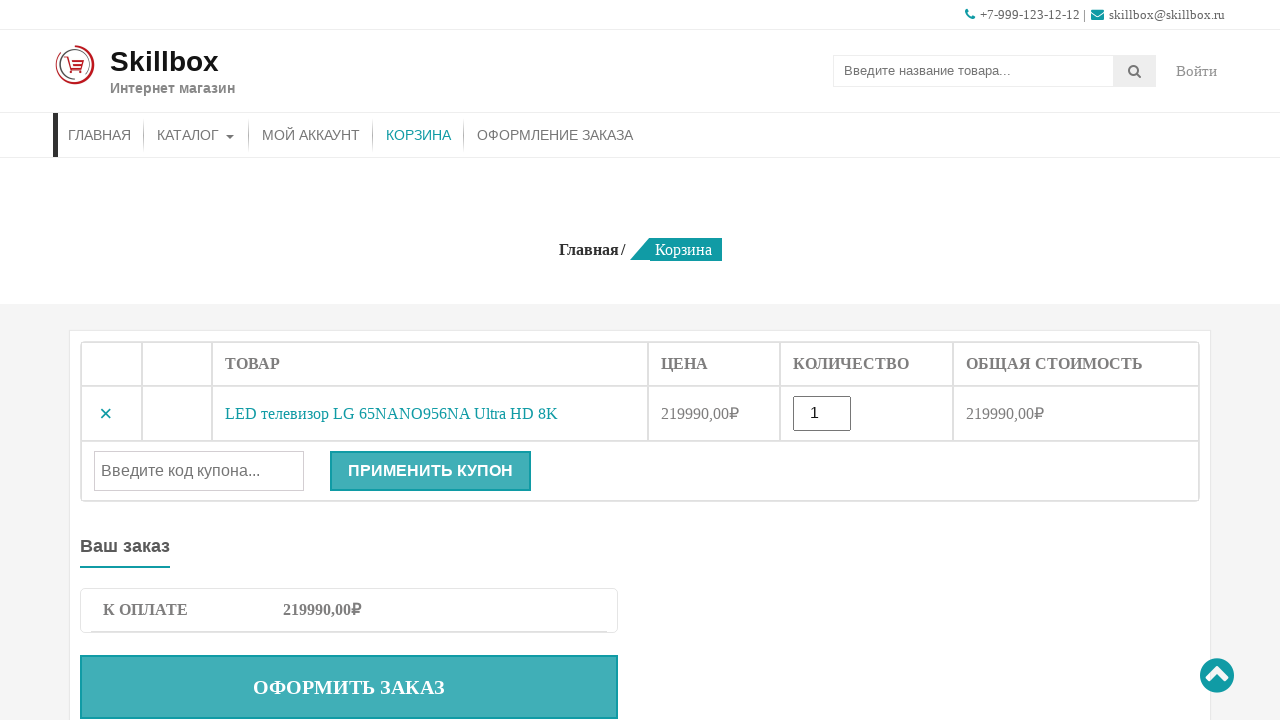

Clicked checkout button to proceed to checkout at (349, 687) on xpath=//div[@class='wc-proceed-to-checkout']//a
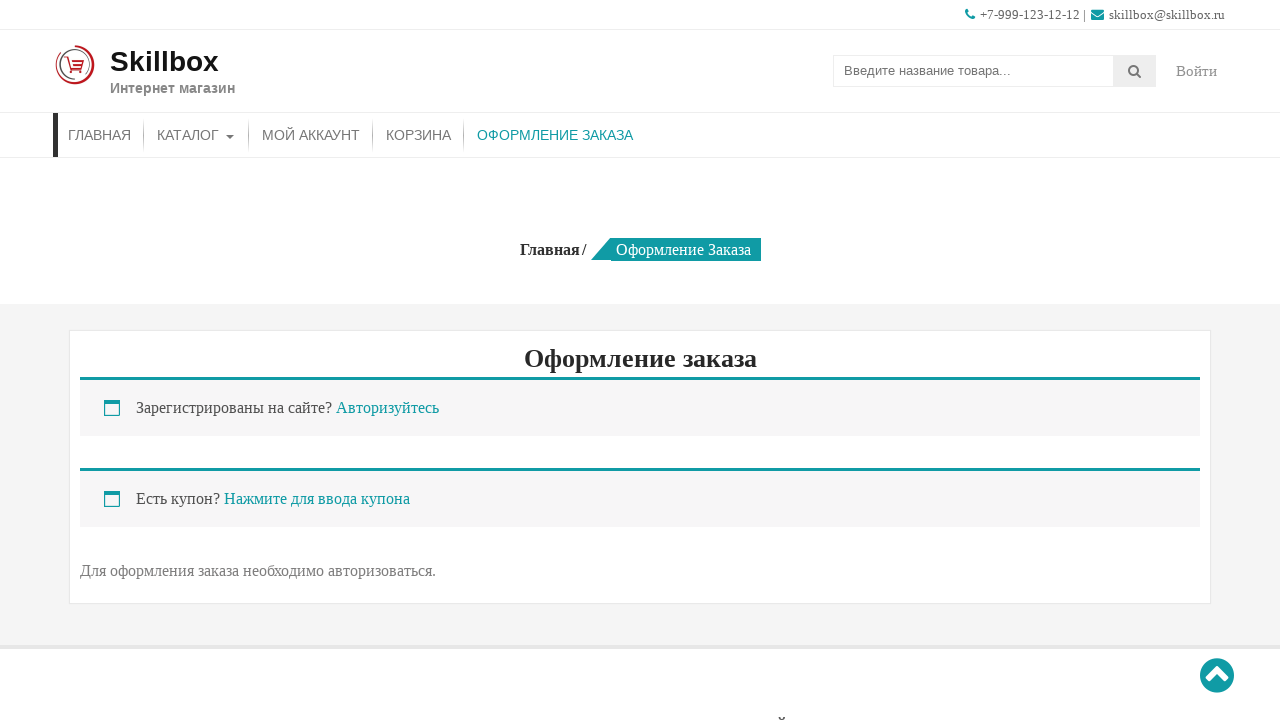

Navigated to checkout page
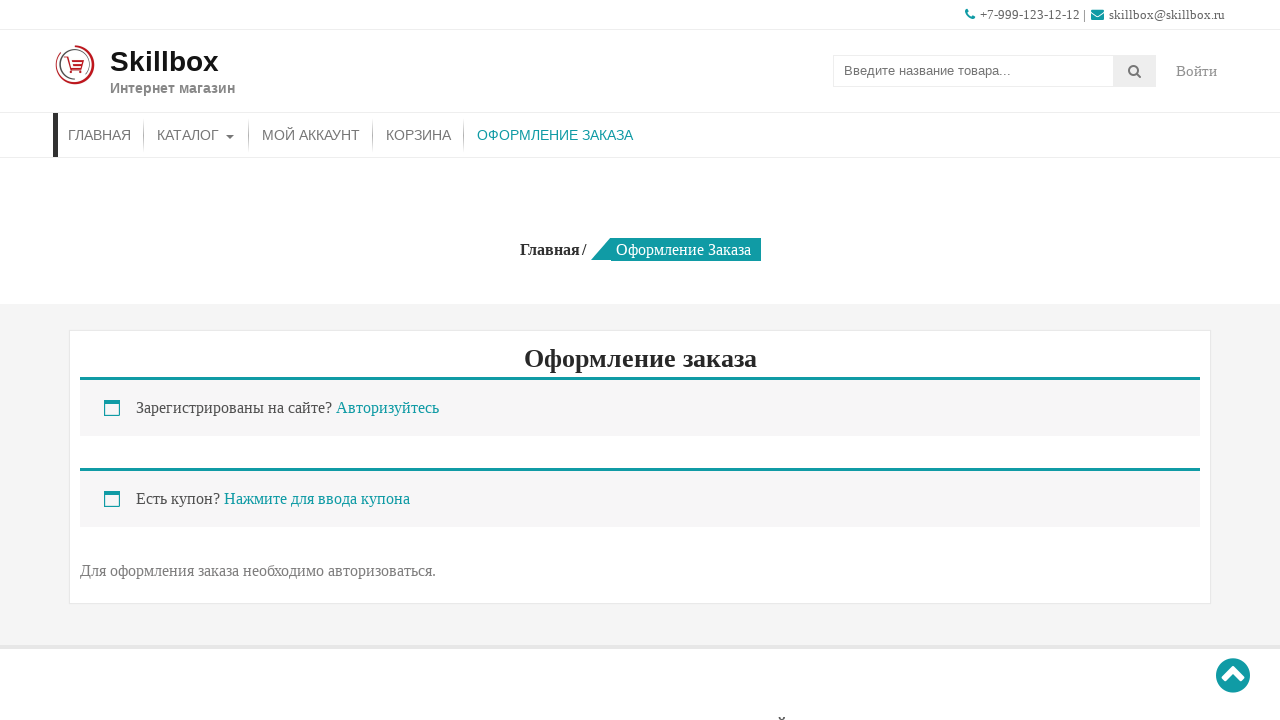

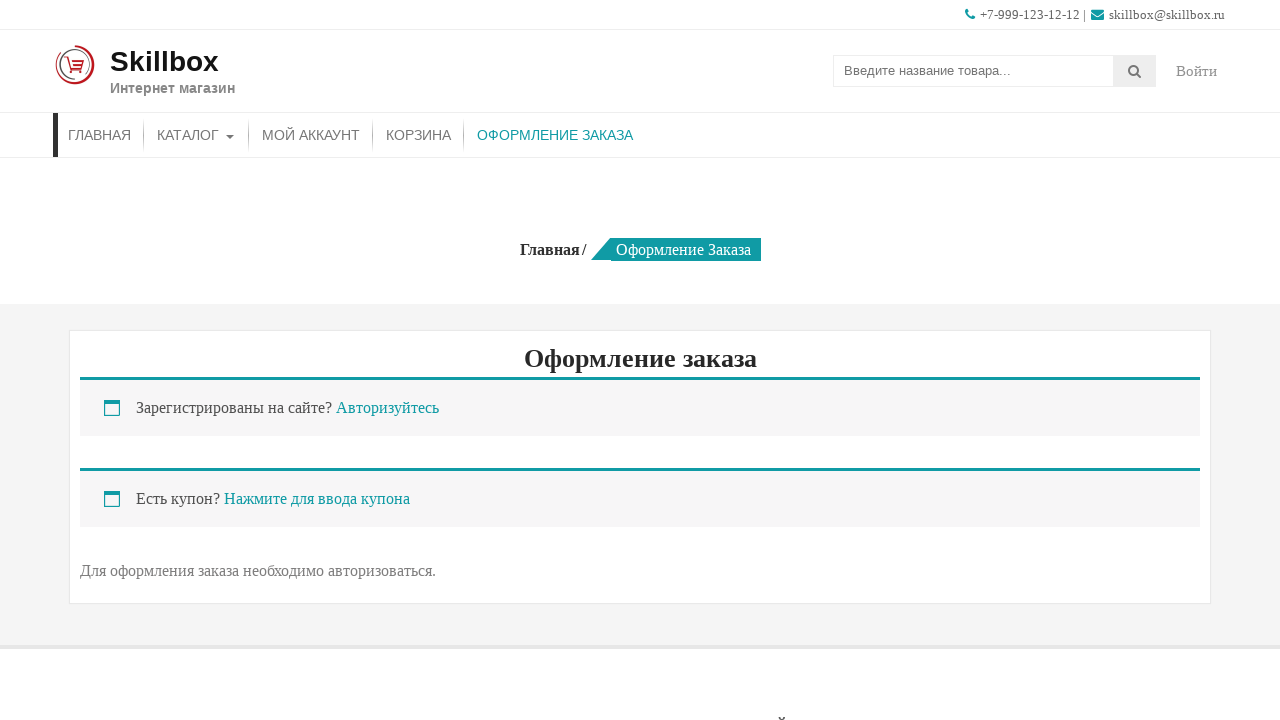